Tests scrolling to an element and filling form fields including name and date inputs

Starting URL: https://formy-project.herokuapp.com/scroll

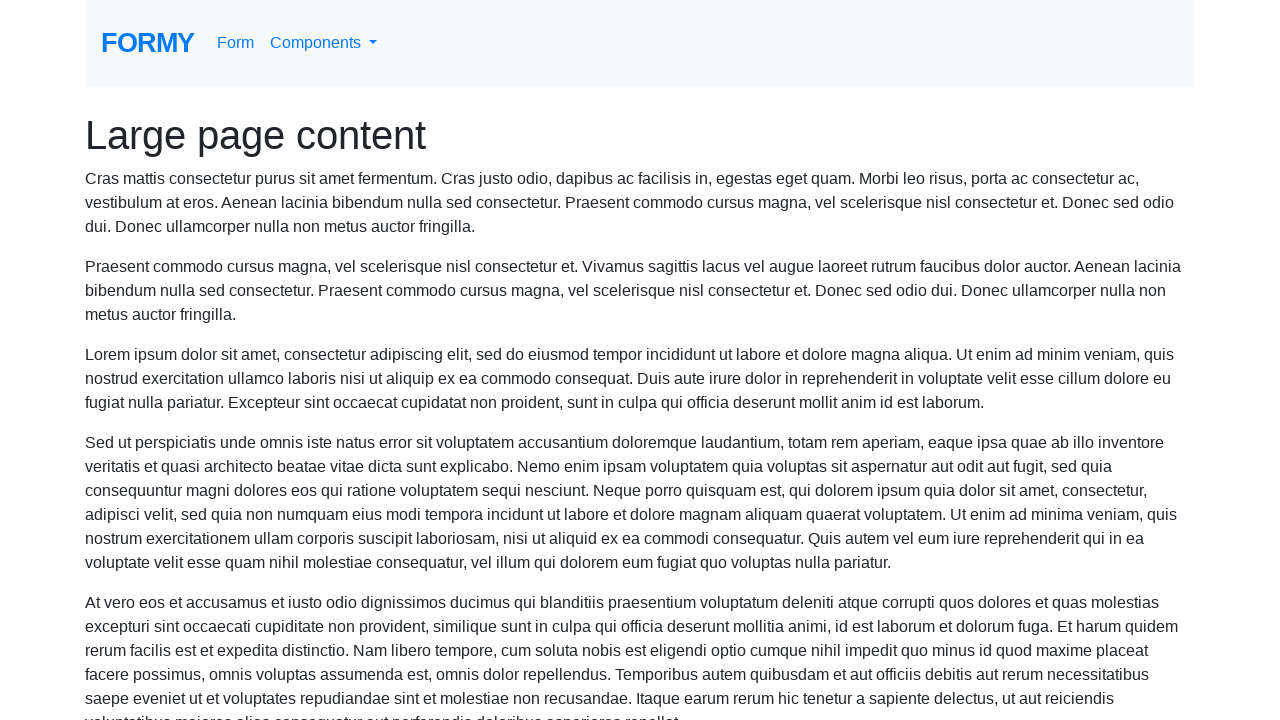

Located name field element
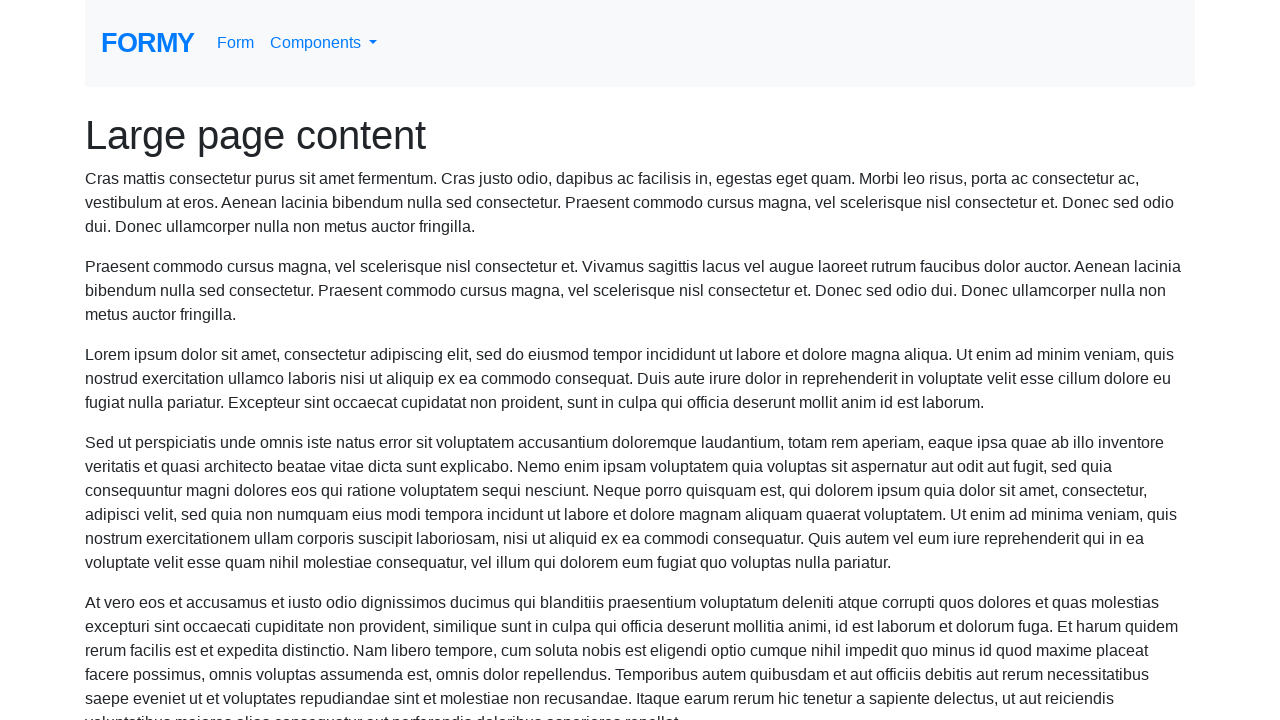

Scrolled to name field
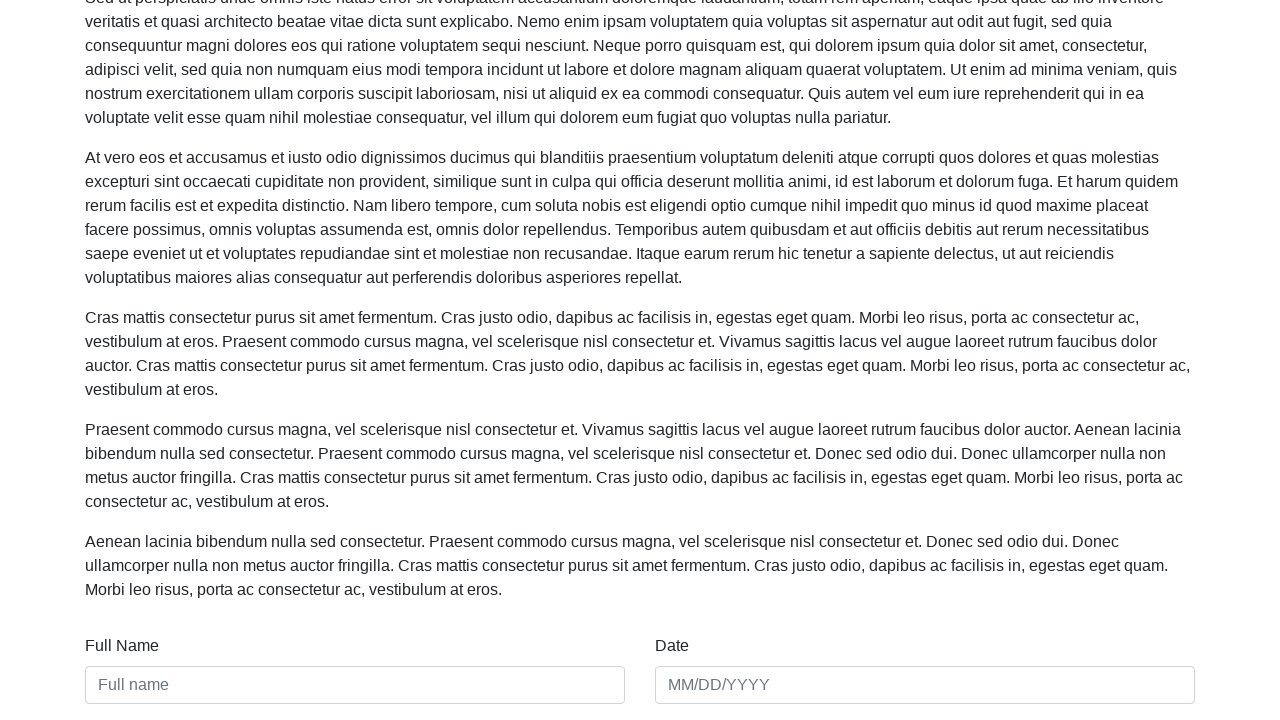

Filled name field with 'Salman Tariq' on #name
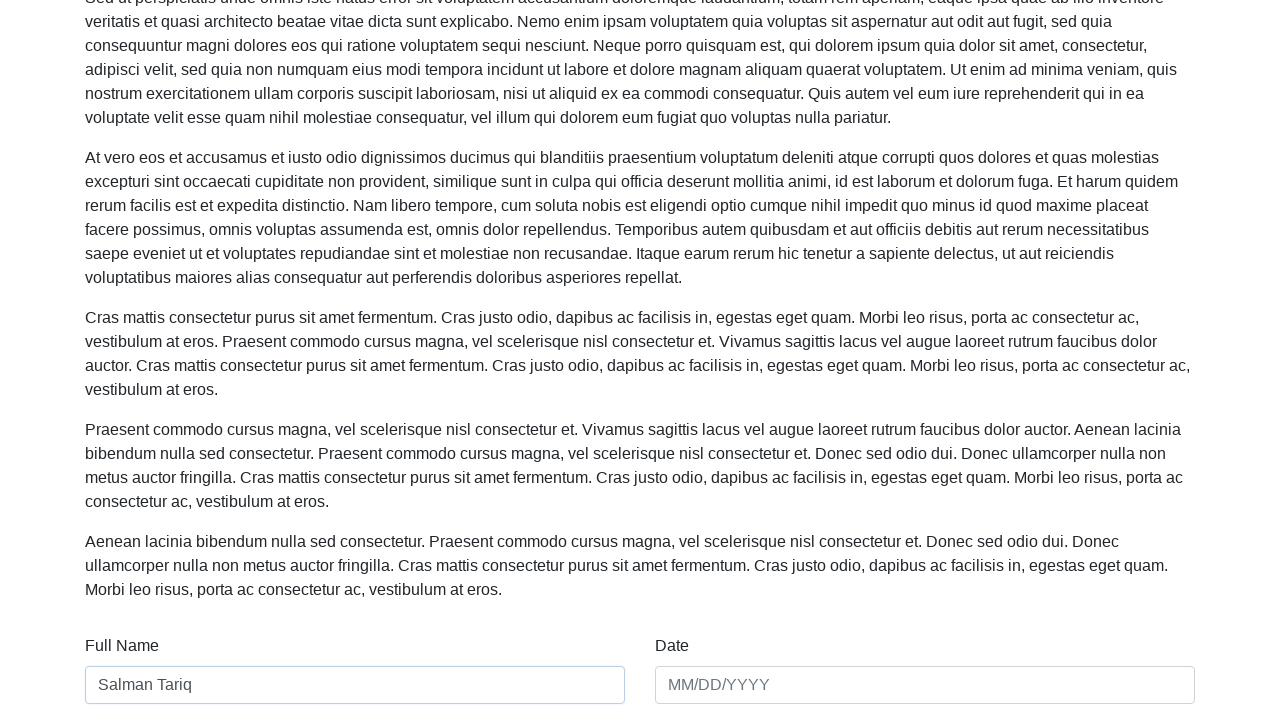

Filled date field with '01/01/2022' on #date
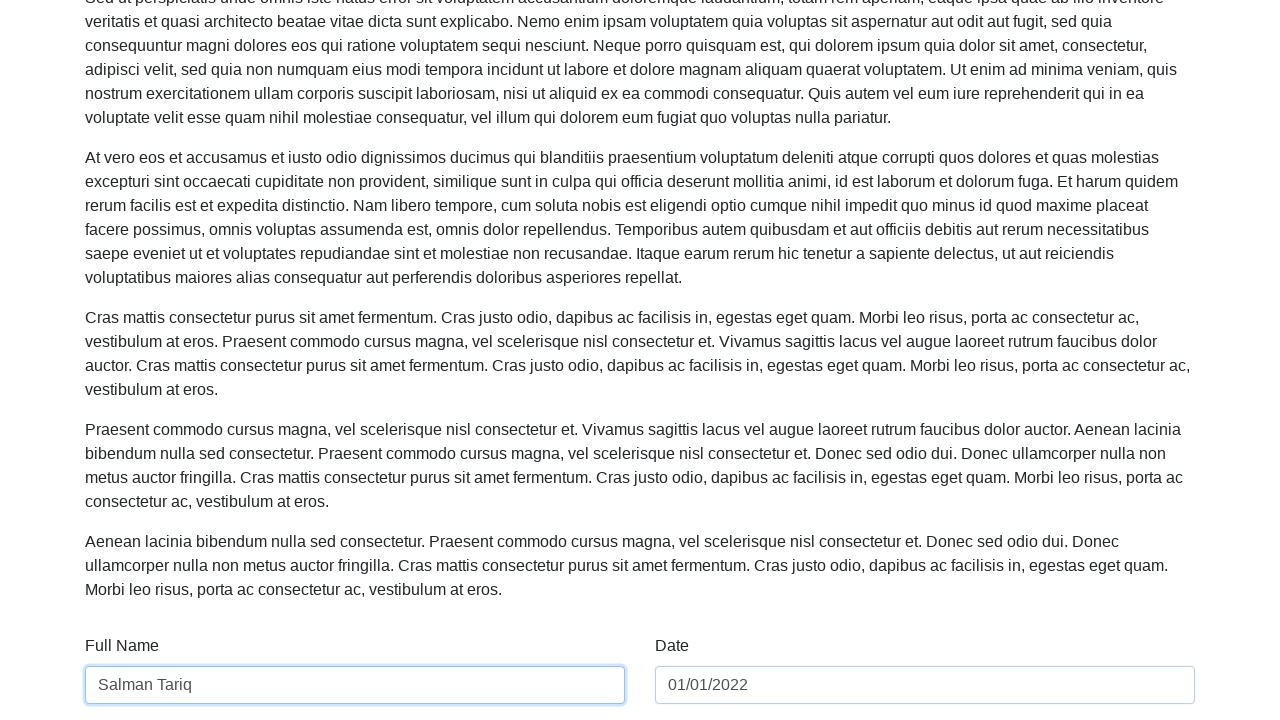

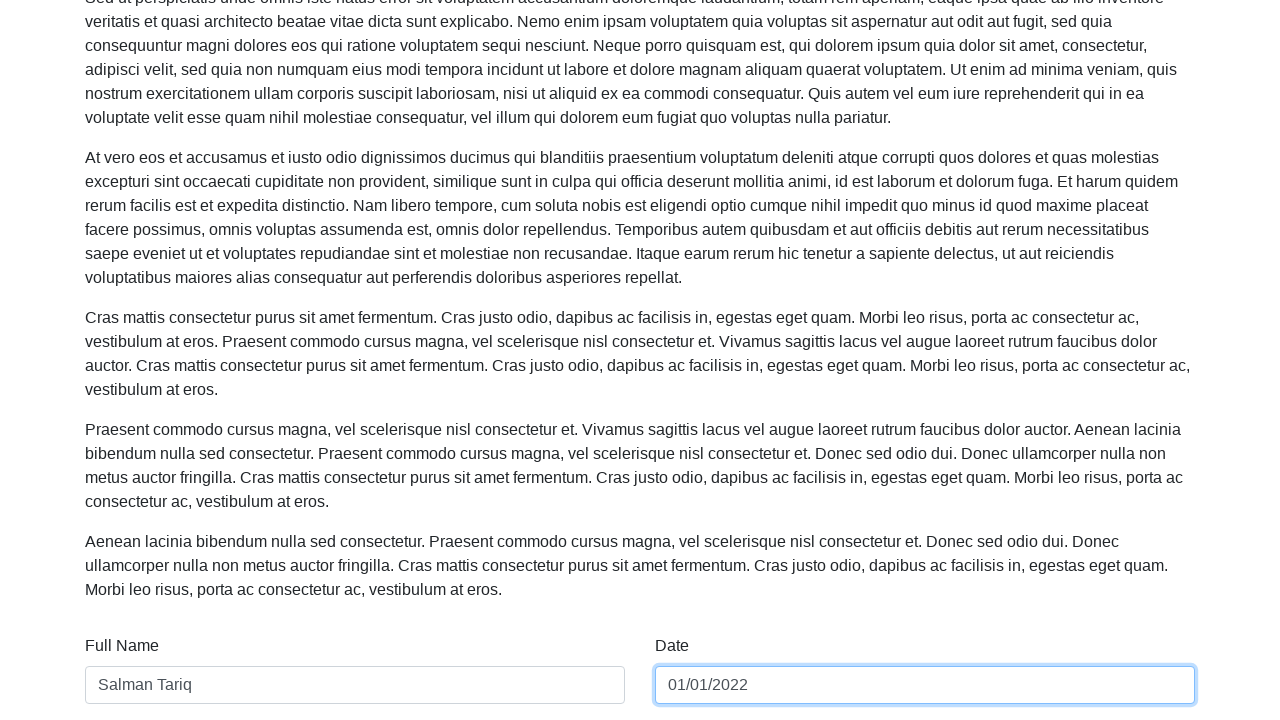